Tests signup validation by attempting to register with invalid characters in the password field and verifying an error is displayed.

Starting URL: https://thinking-tester-contact-list.herokuapp.com/

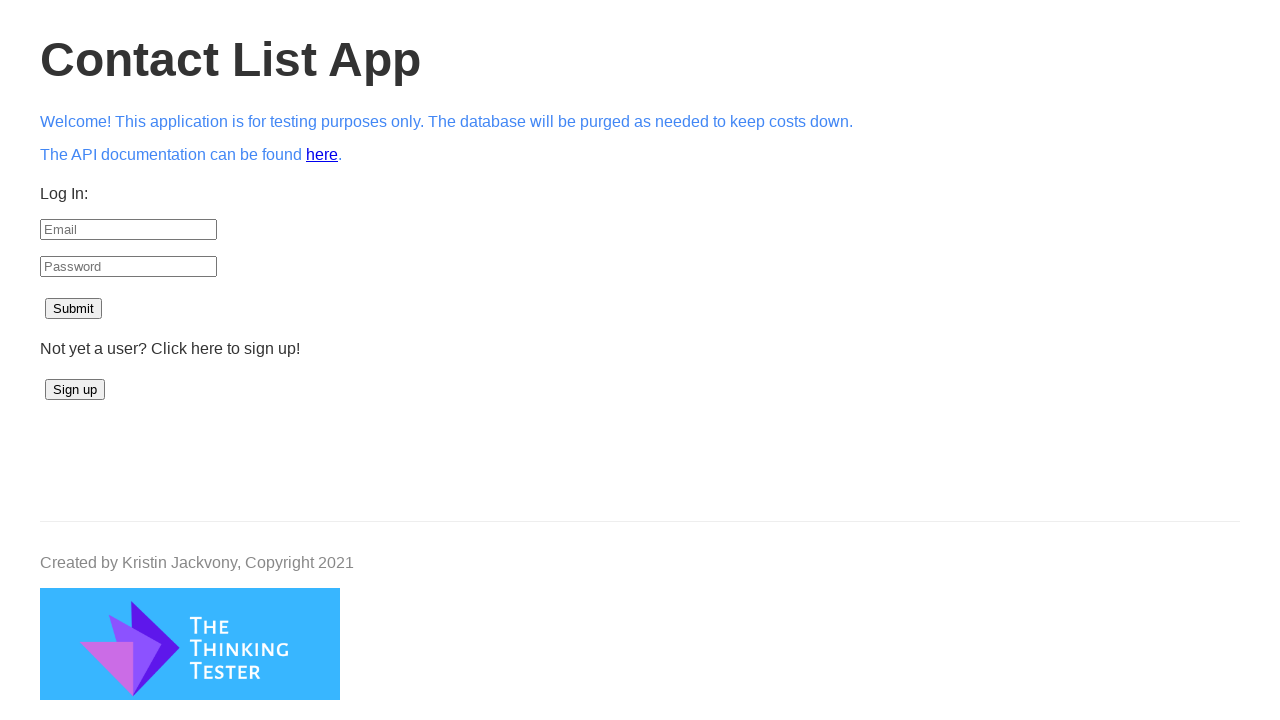

Clicked signup button at (75, 390) on #signup
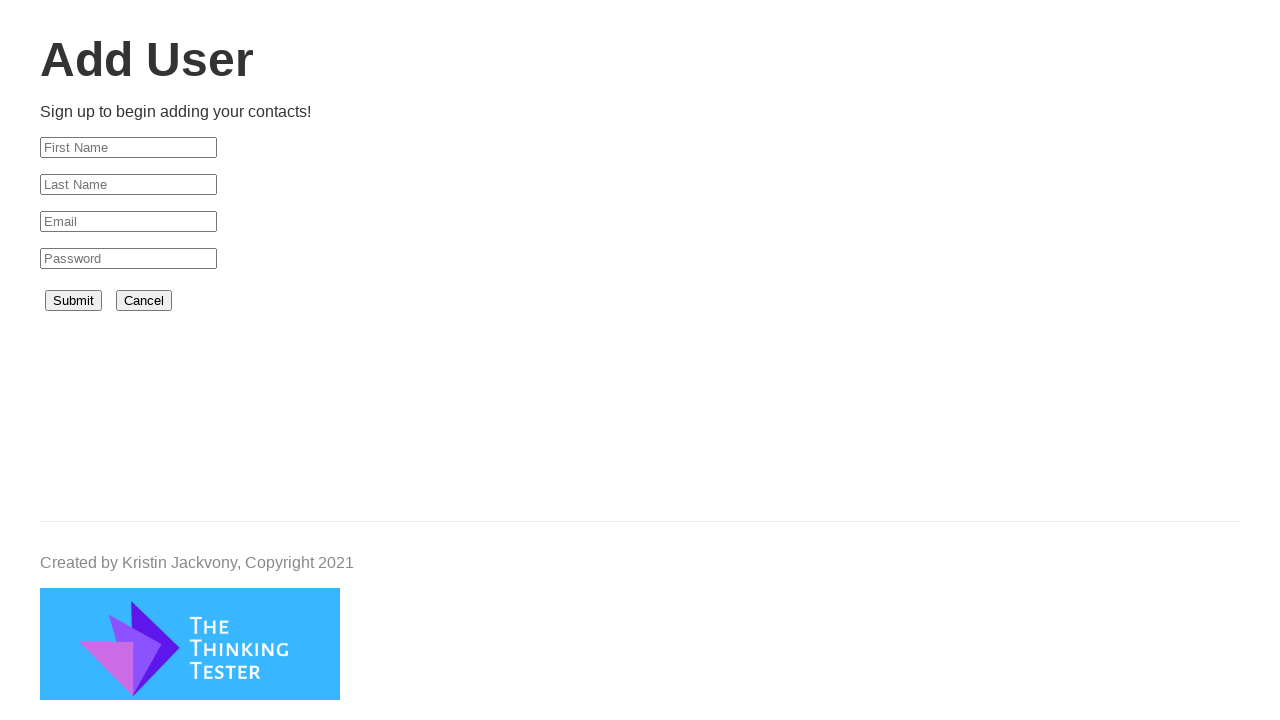

Filled first name field with 'David' on #firstName
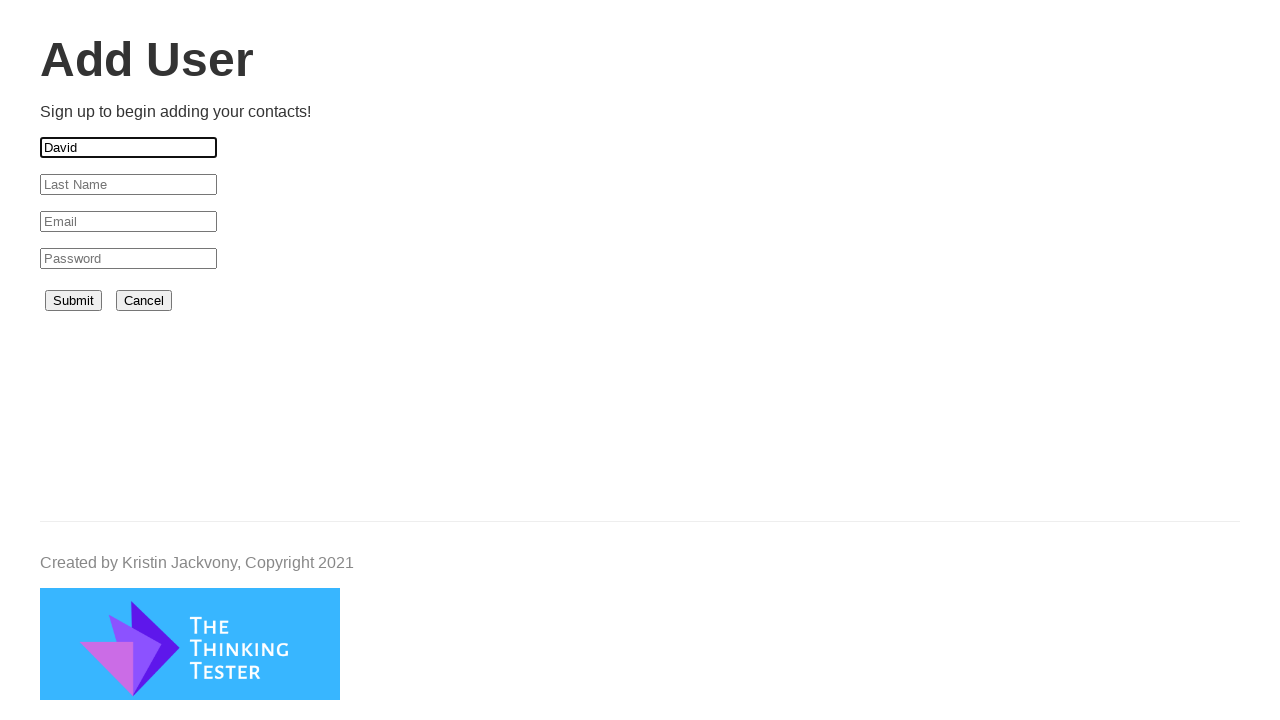

Filled last name field with 'Chen' on #lastName
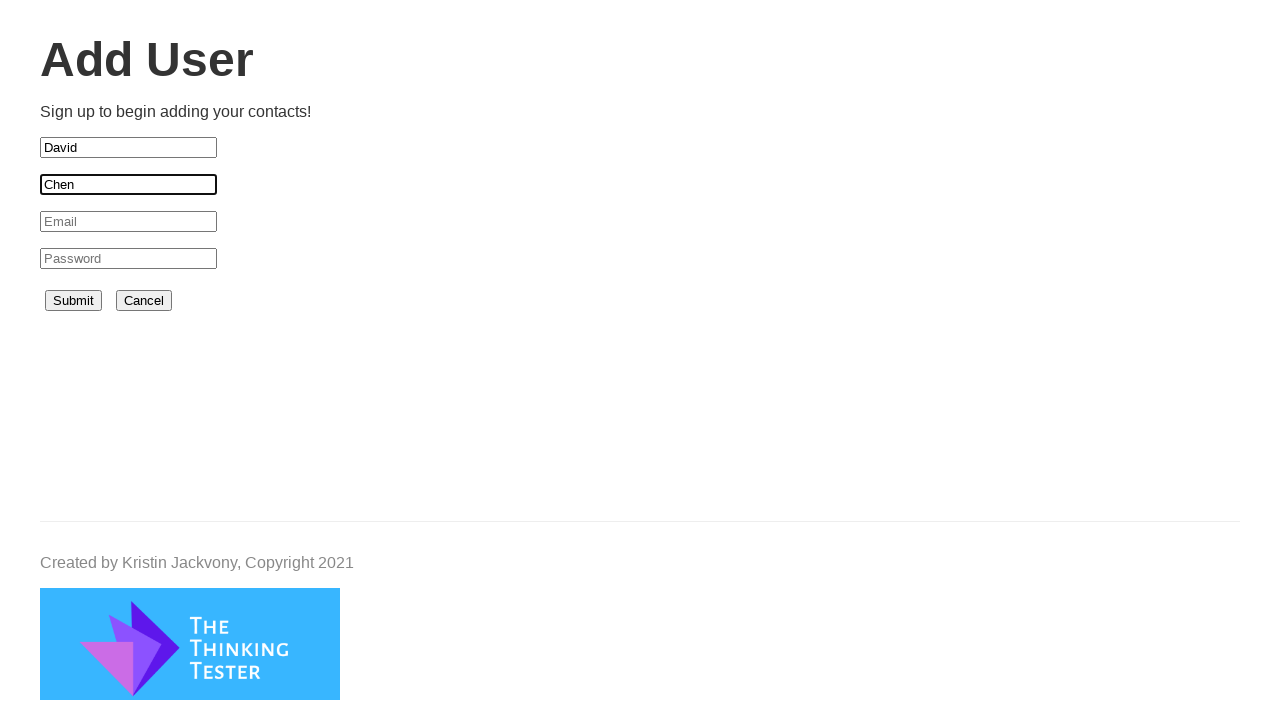

Filled email field with 'david.chen.6284@example.com' on #email
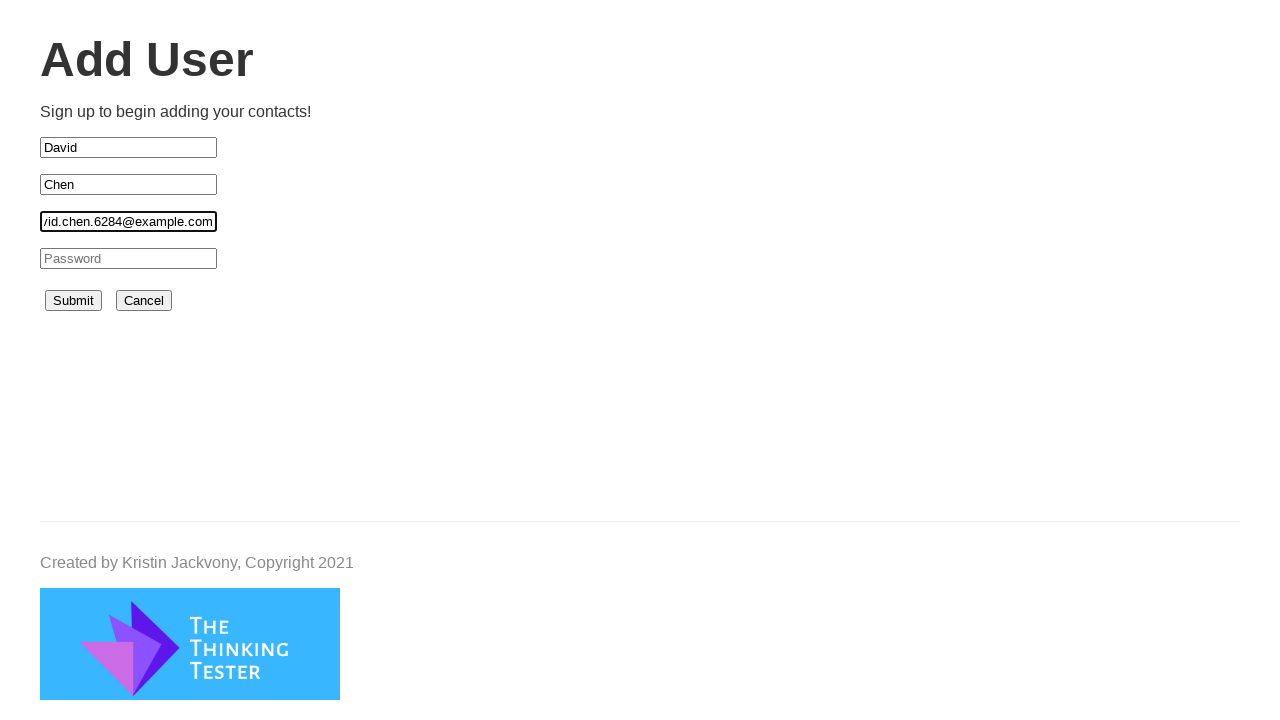

Filled password field with invalid characters 'djdjאאj' on #password
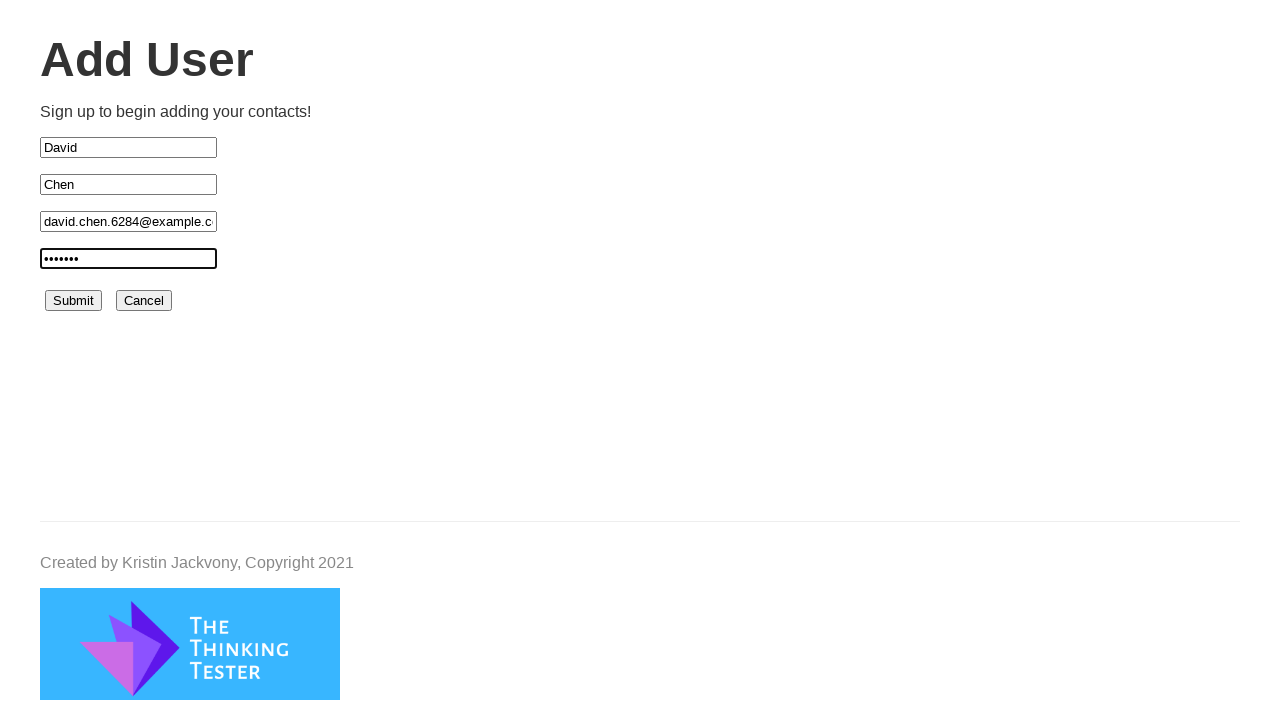

Clicked submit button to attempt registration at (74, 301) on #submit
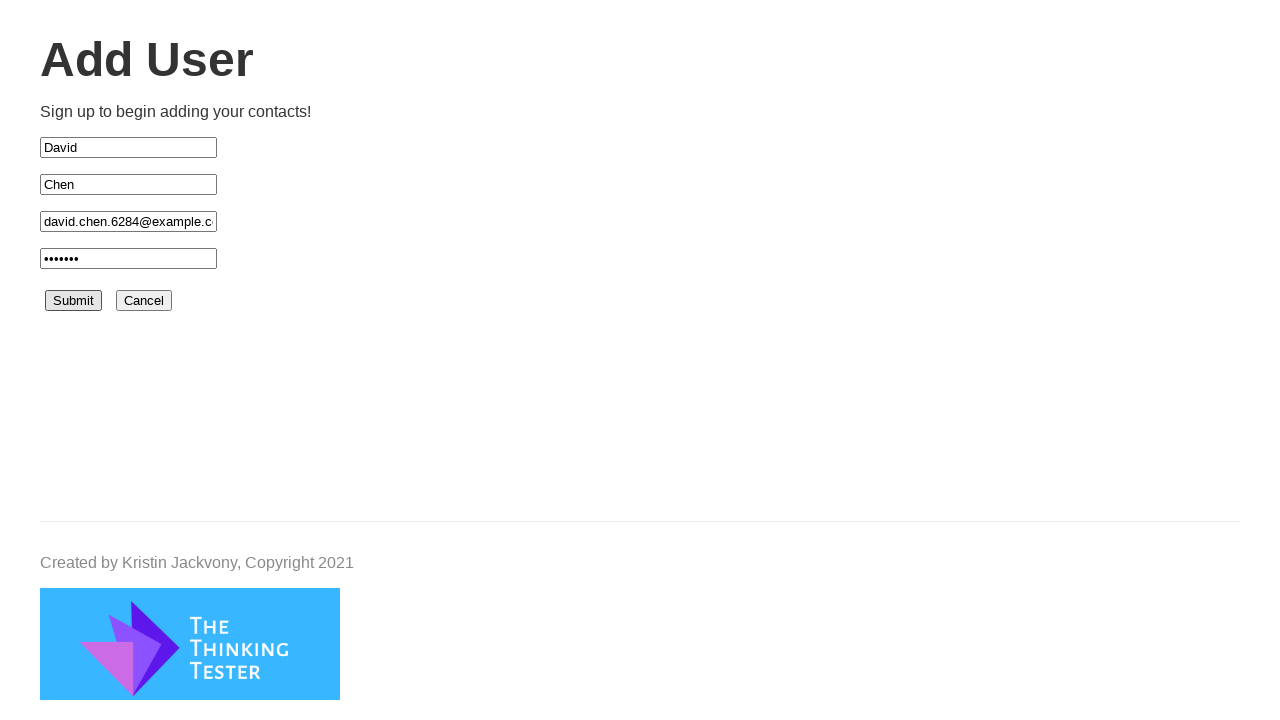

Verified error message appeared for invalid password characters
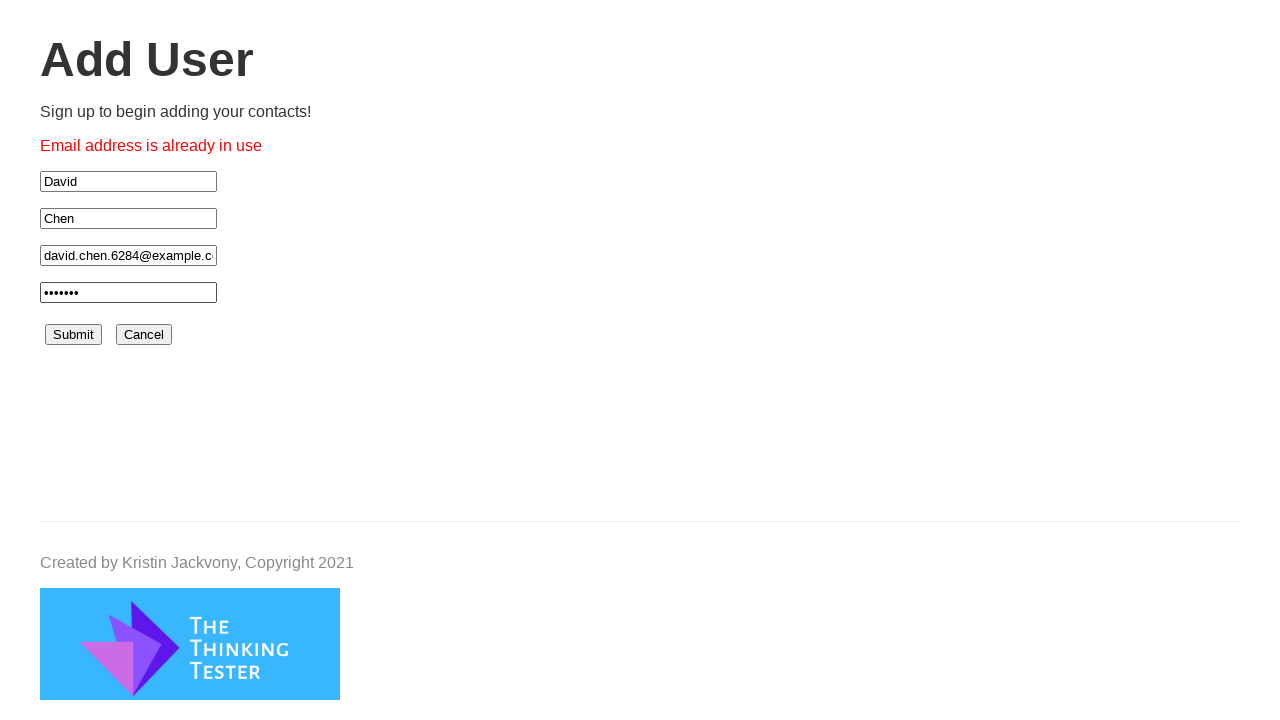

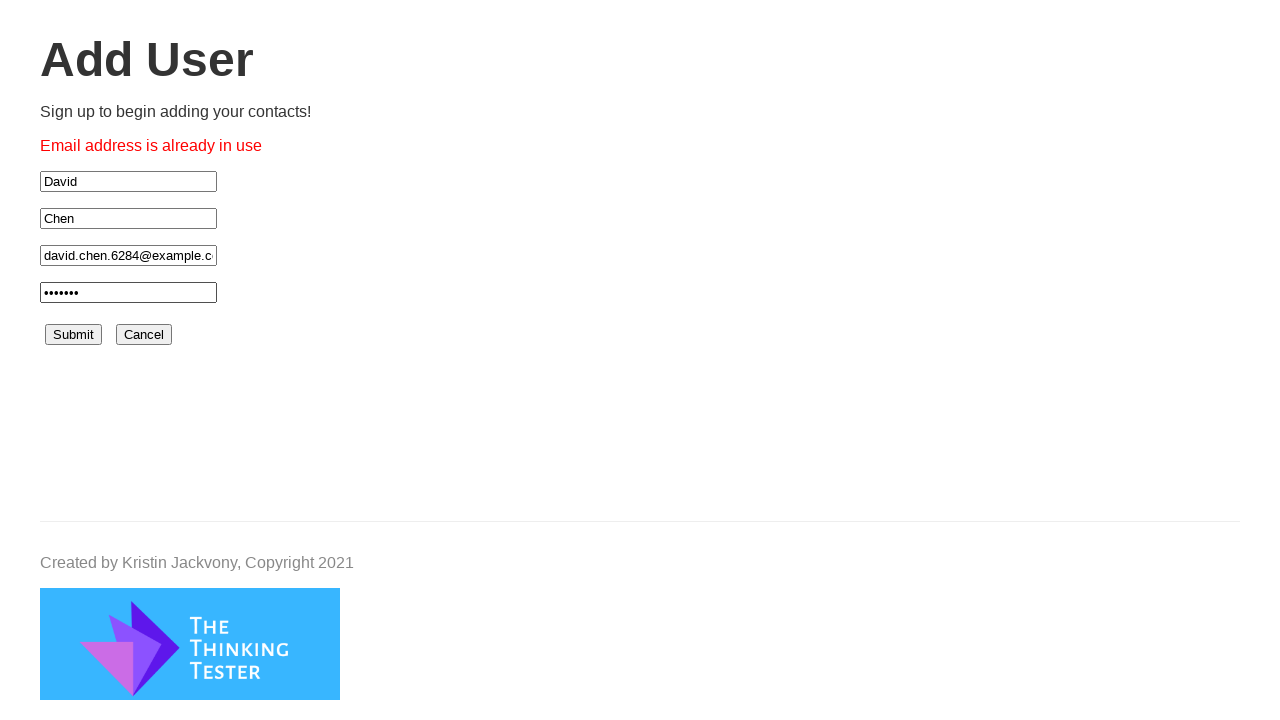